Tests page scrolling by scrolling to the bottom of the page using JavaScript execution

Starting URL: http://www.tizag.com/javascriptT/javascriptalert.php

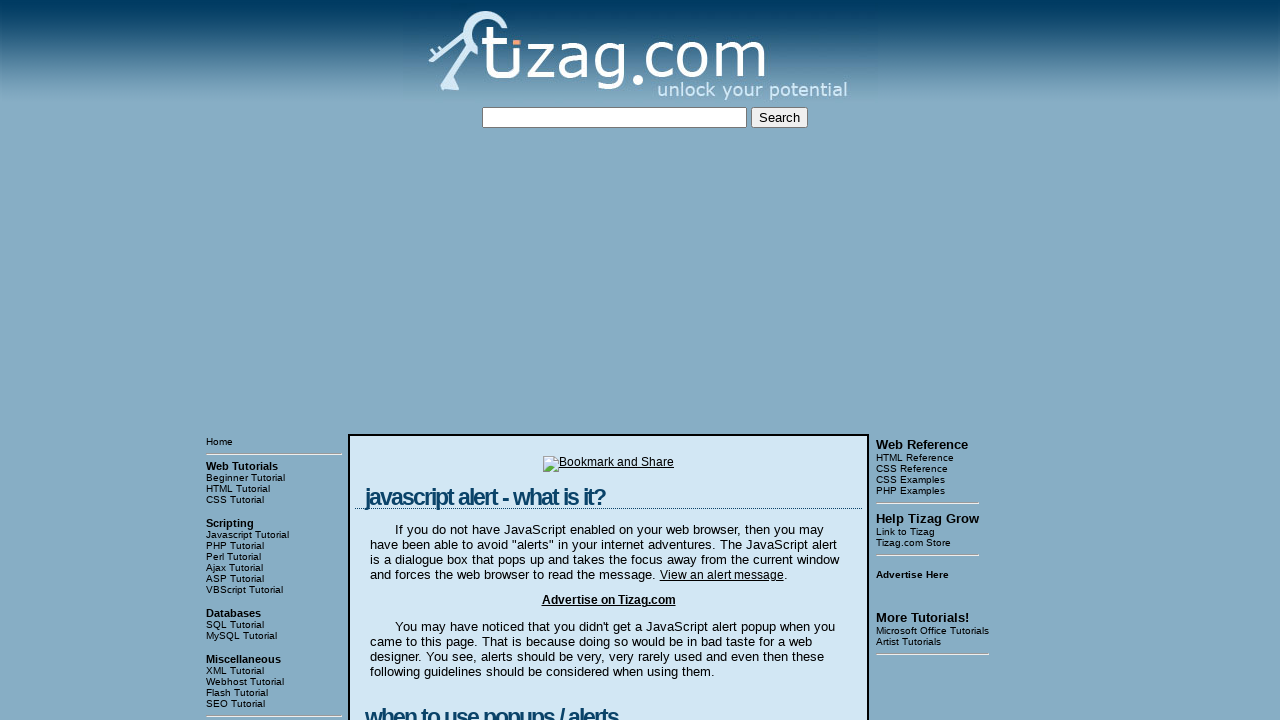

Navigated to JavaScript alert tutorial page
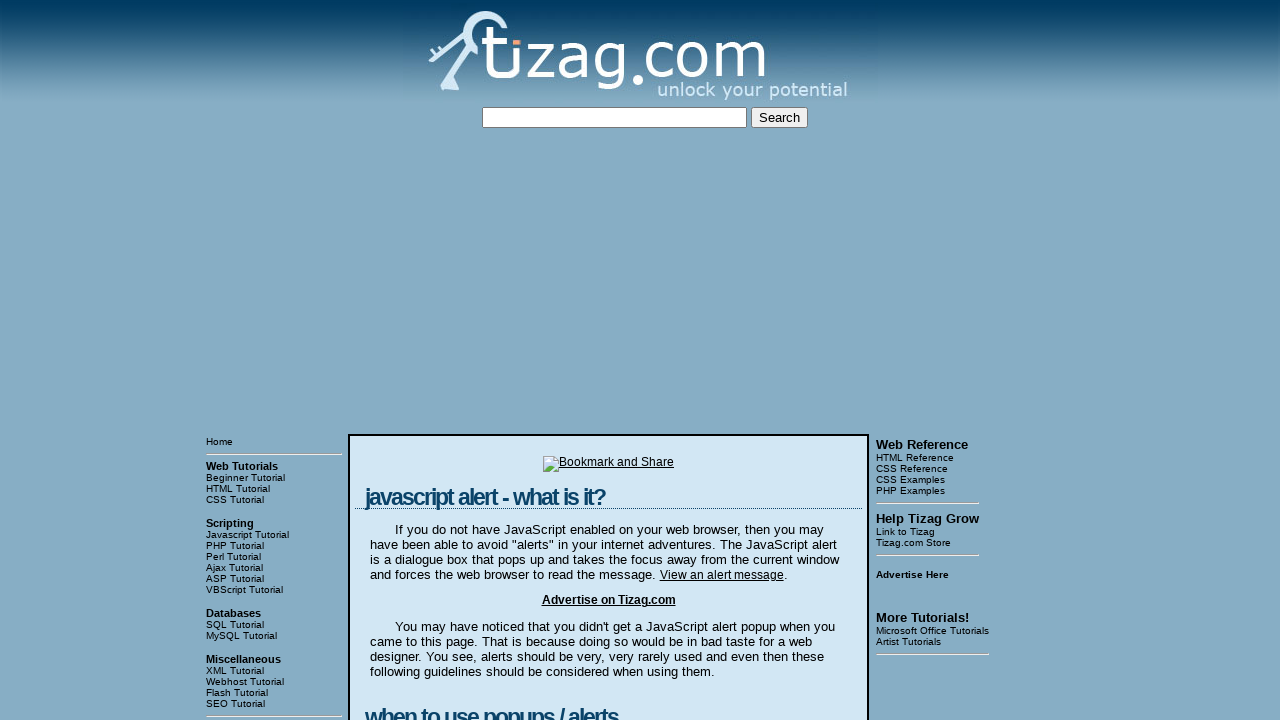

Scrolled to bottom of page using JavaScript
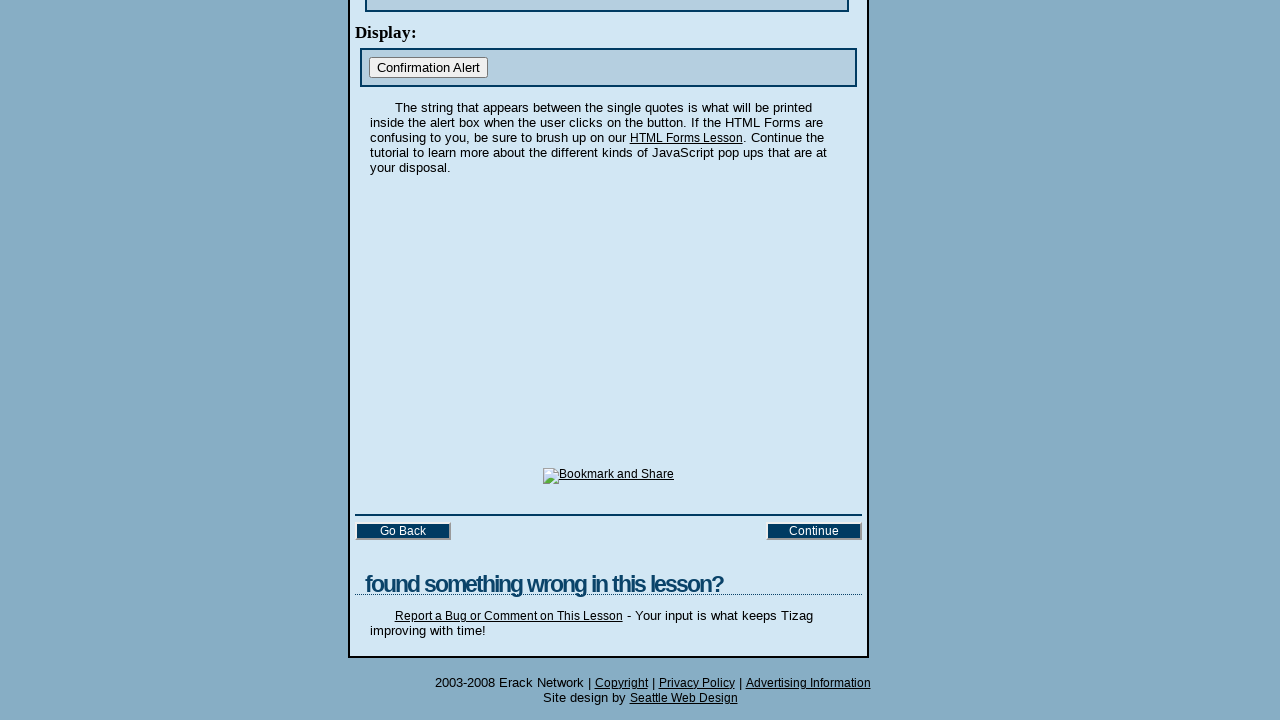

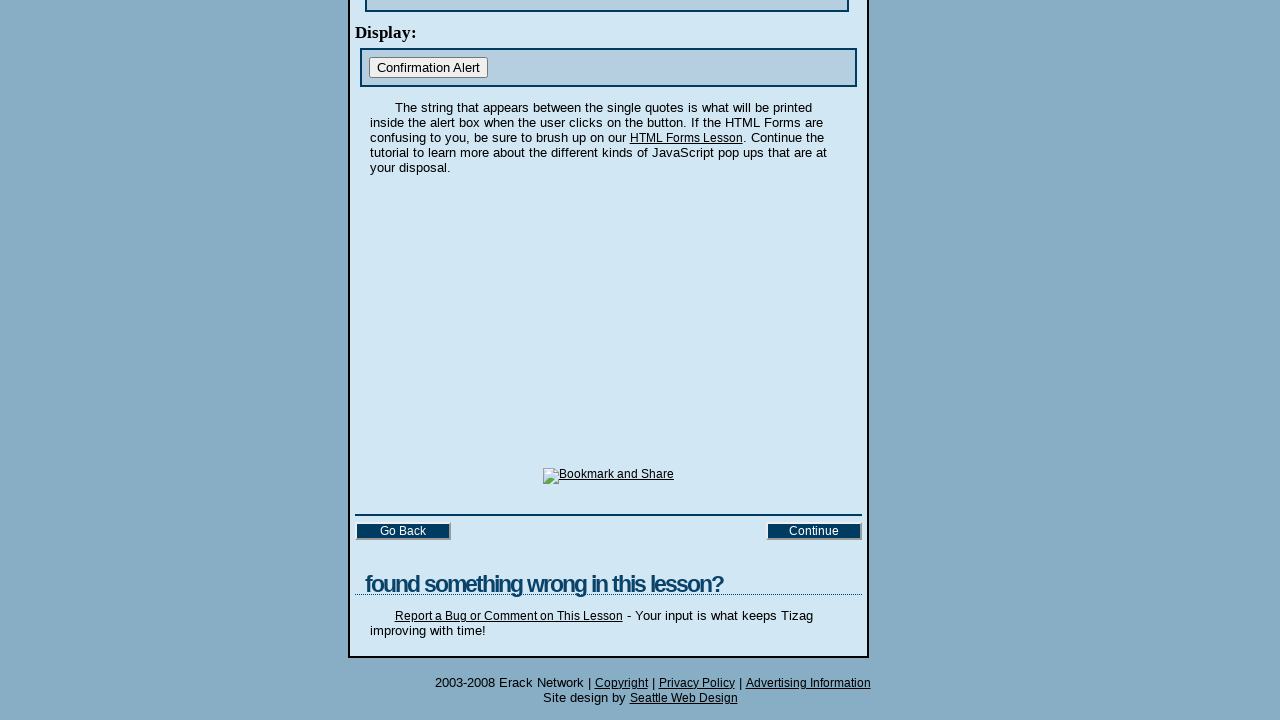